Tests implicit wait functionality by waiting for a dynamically appearing element to become visible

Starting URL: https://demoqa.com/dynamic-properties

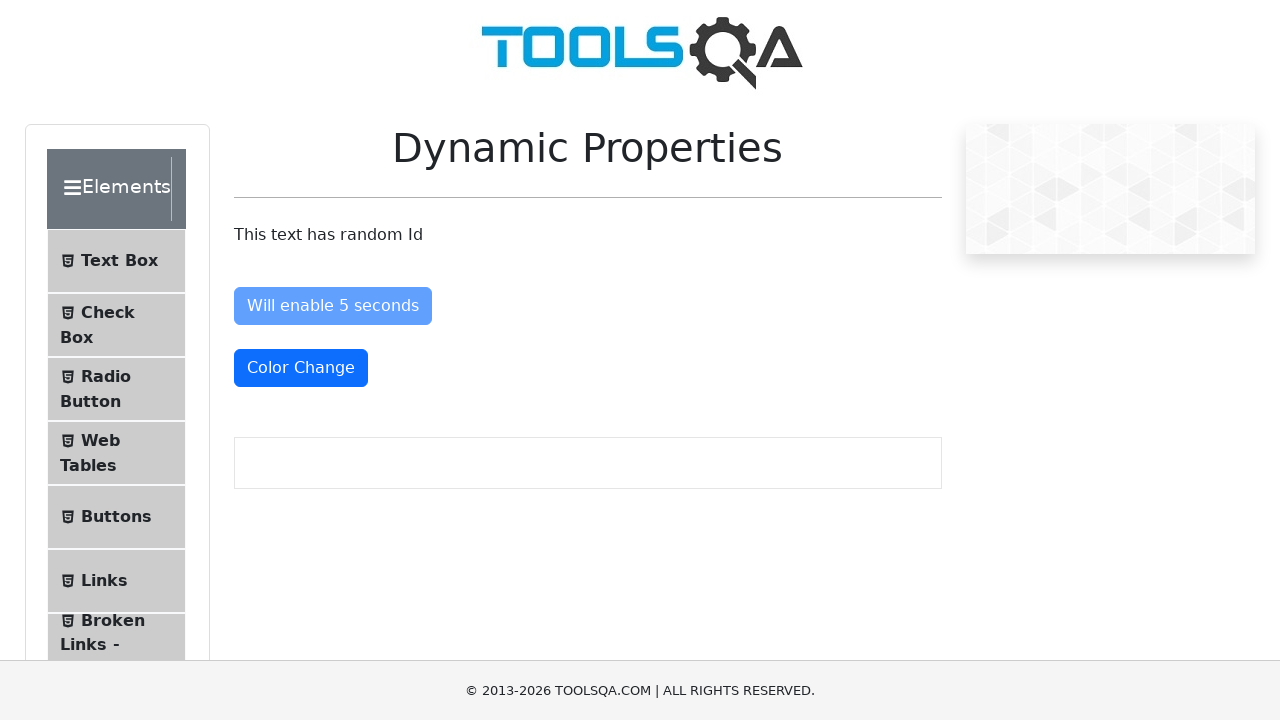

Waited for dynamically appearing element #visibleAfter to become visible
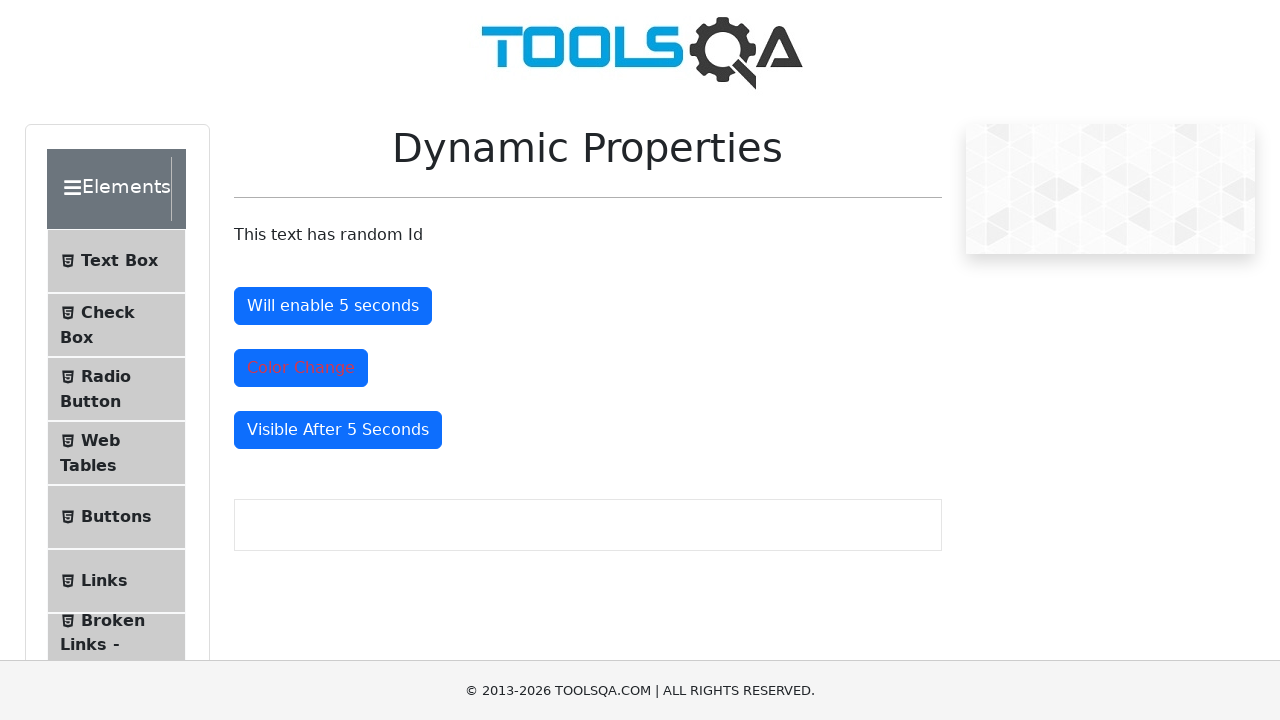

Located the #visibleAfter element
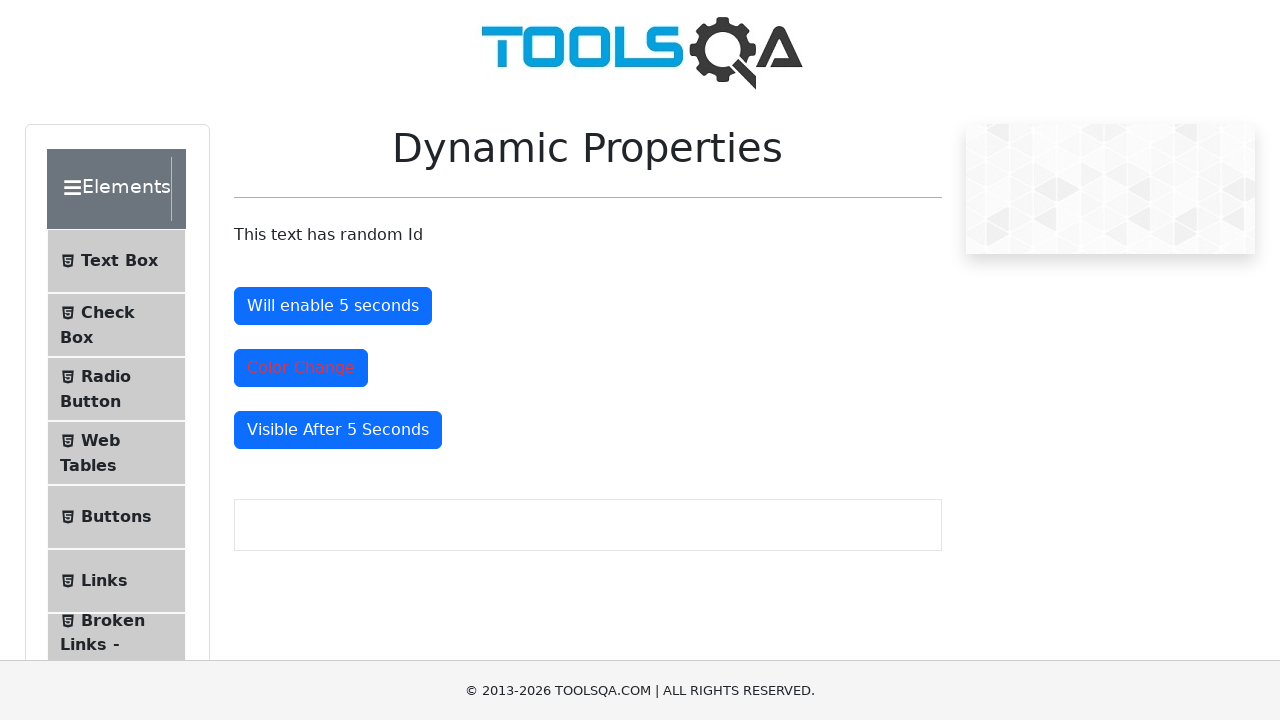

Retrieved text content from the dynamically appearing element
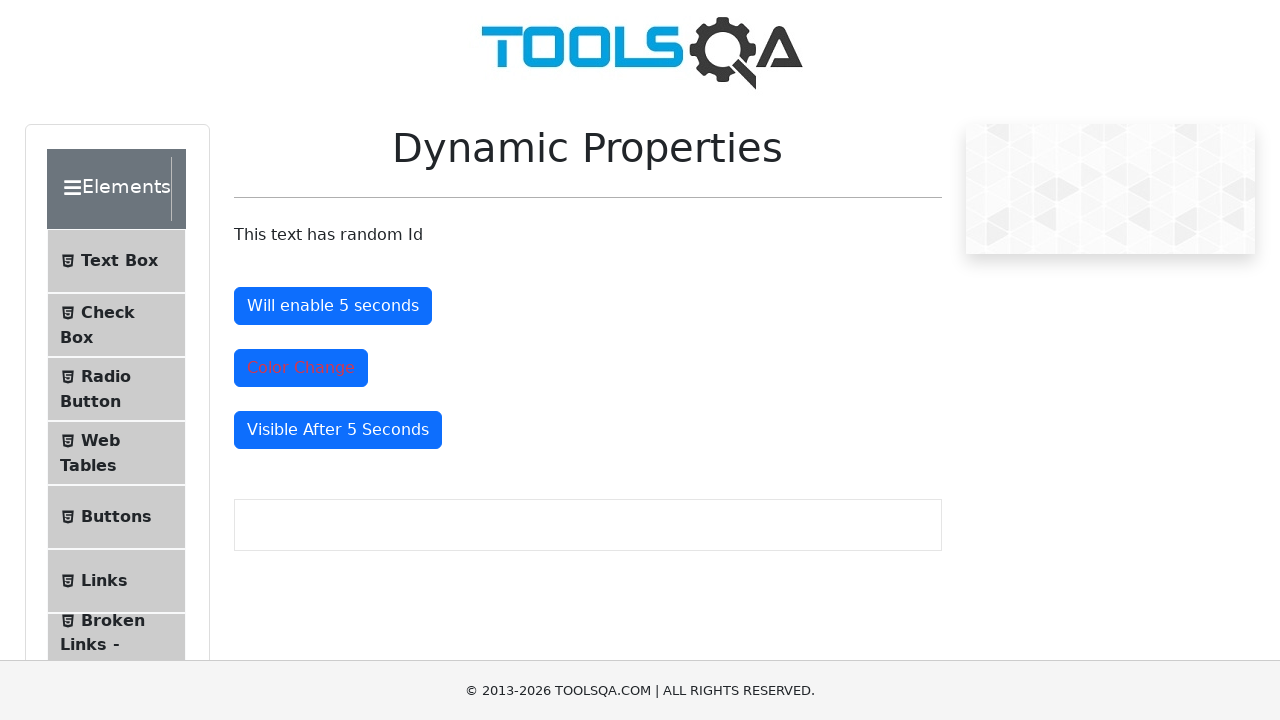

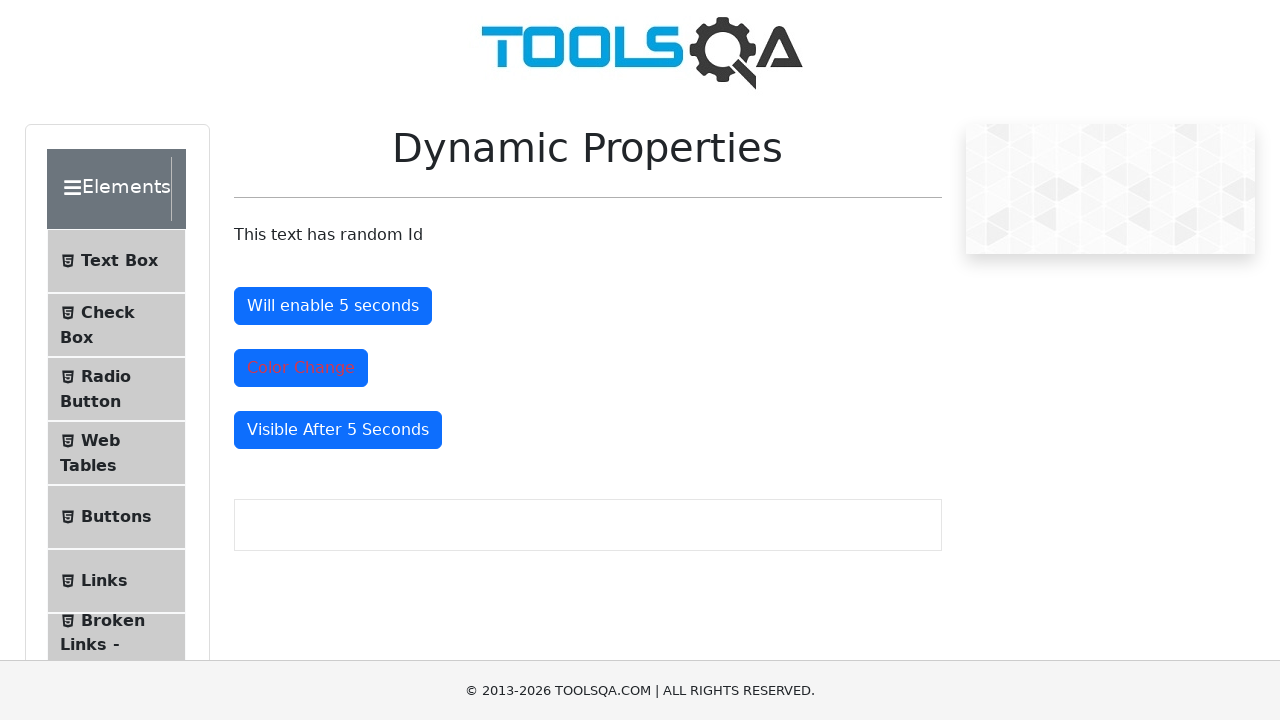